Opens the Baskin Robbins homepage and verifies the page loads successfully

Starting URL: https://www.baskinrobbins.com/

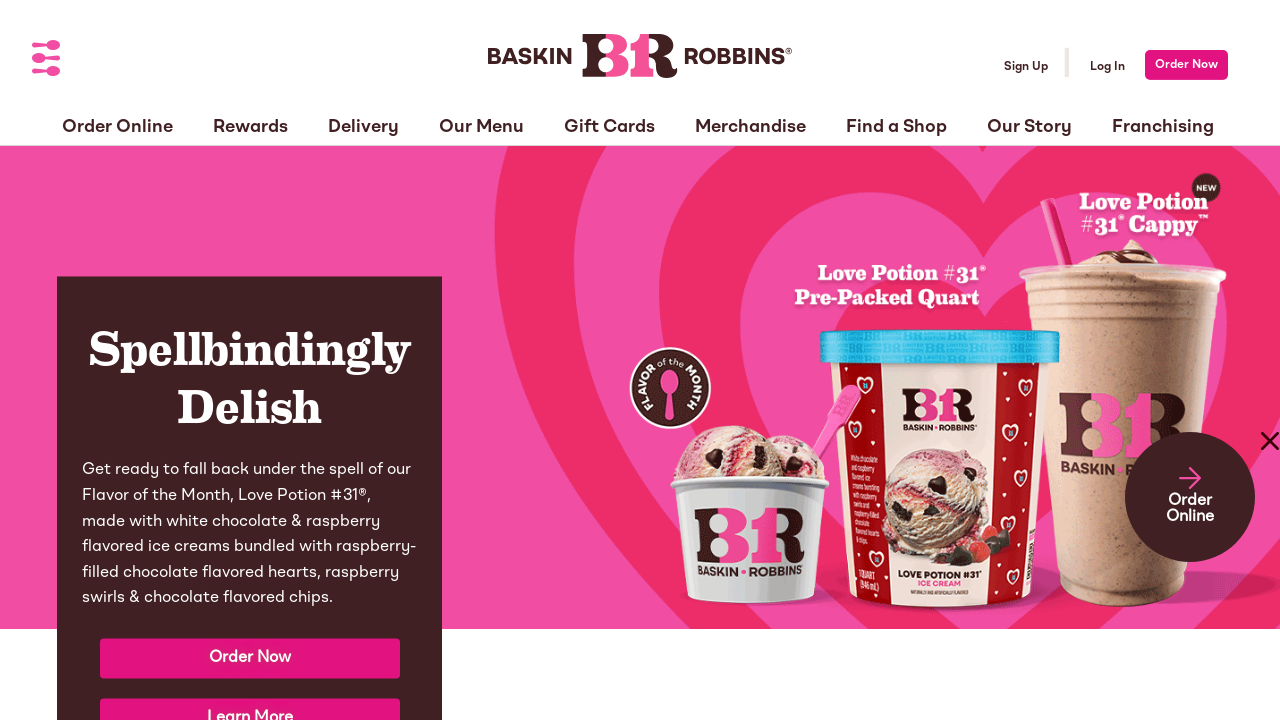

Navigated to Baskin Robbins homepage
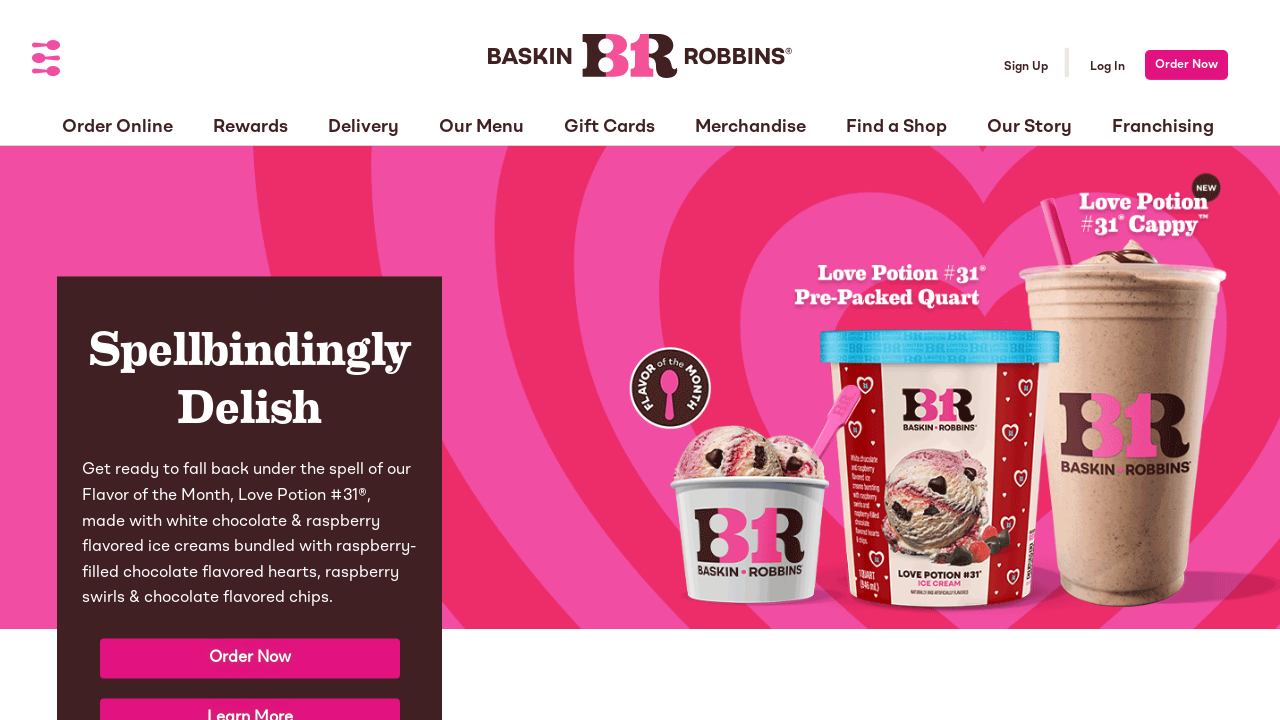

Page DOM content loaded successfully
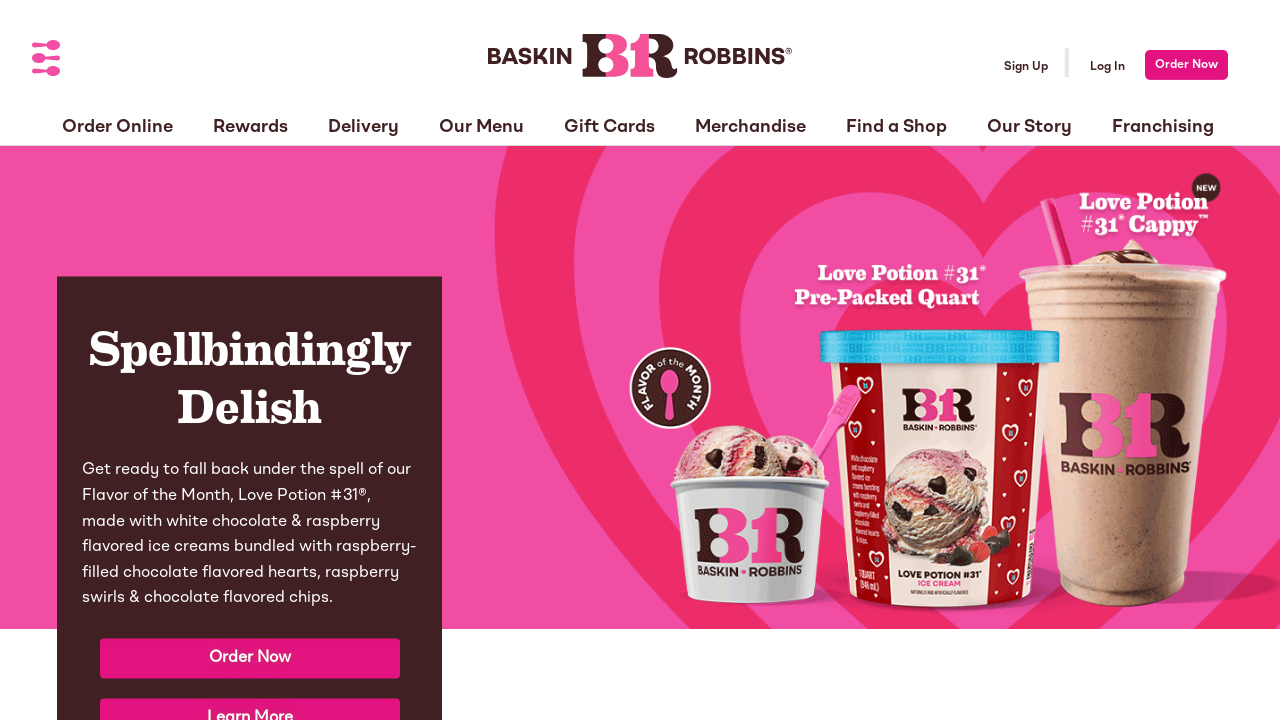

Verified page has a title
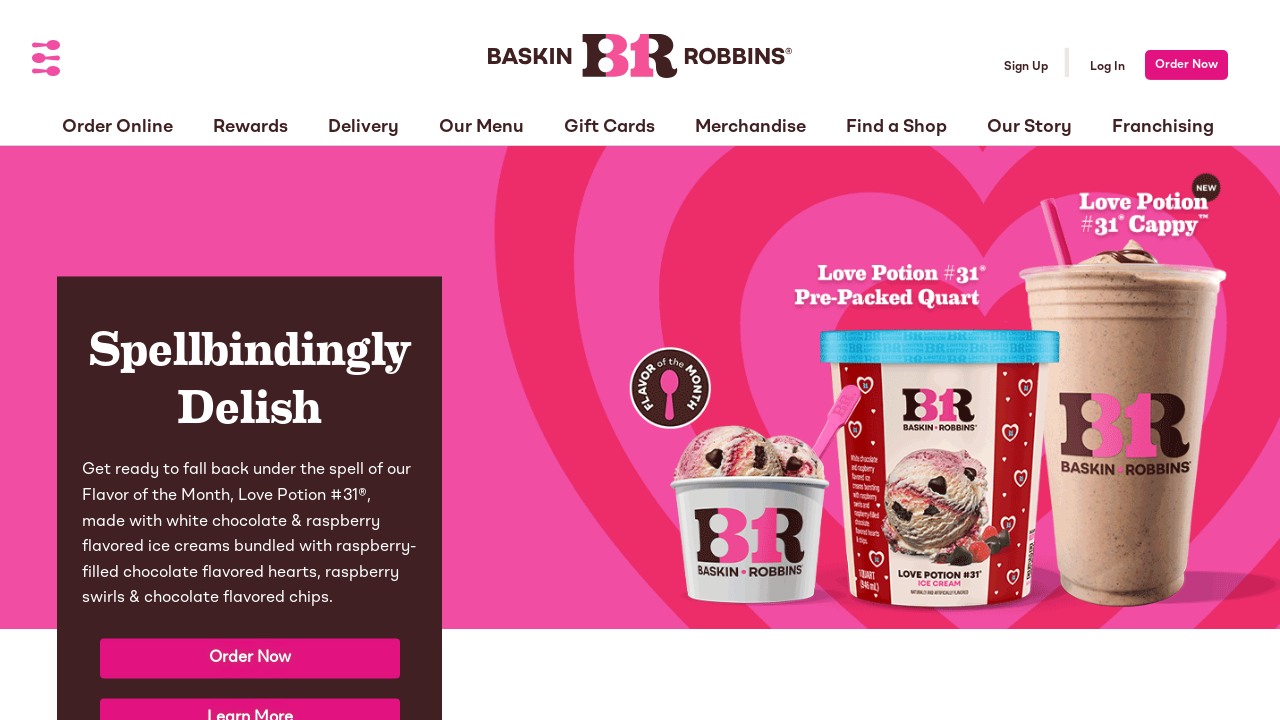

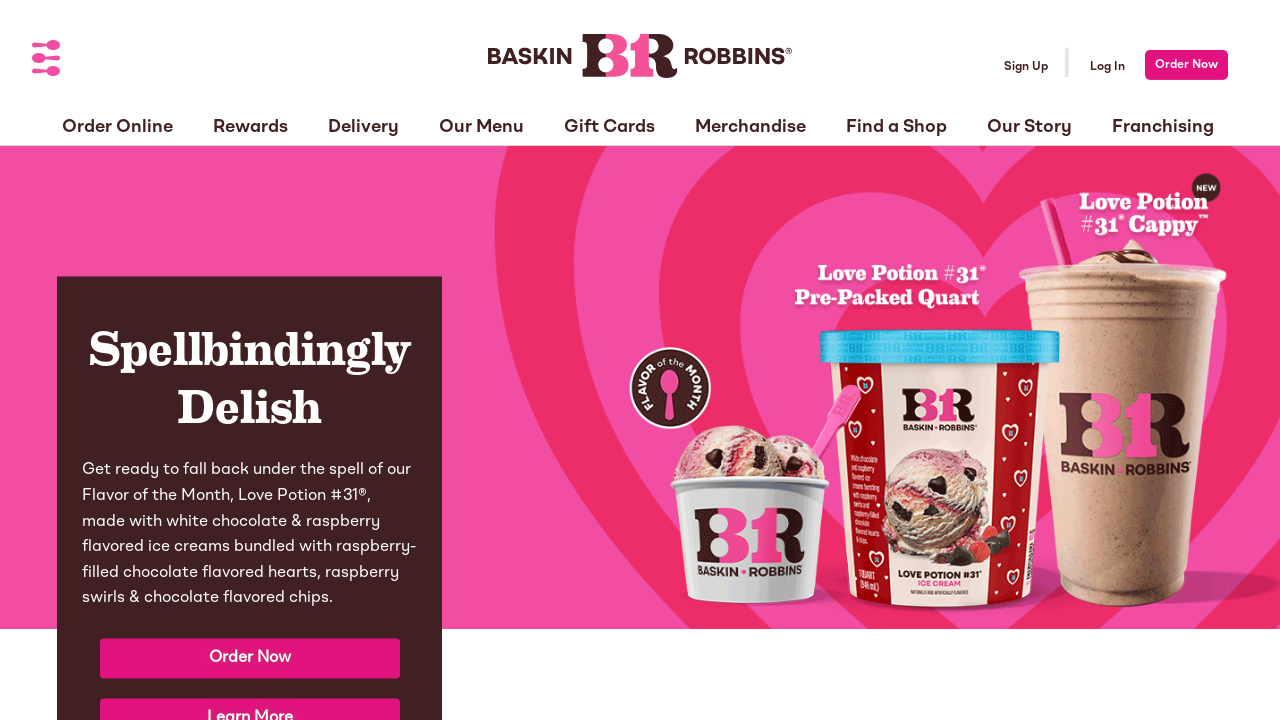